Tests transitioning between menu items - hovering on one menu shows its submenu, then hovering on another menu hides the first submenu and shows the second

Starting URL: https://osstep.github.io/action_hover

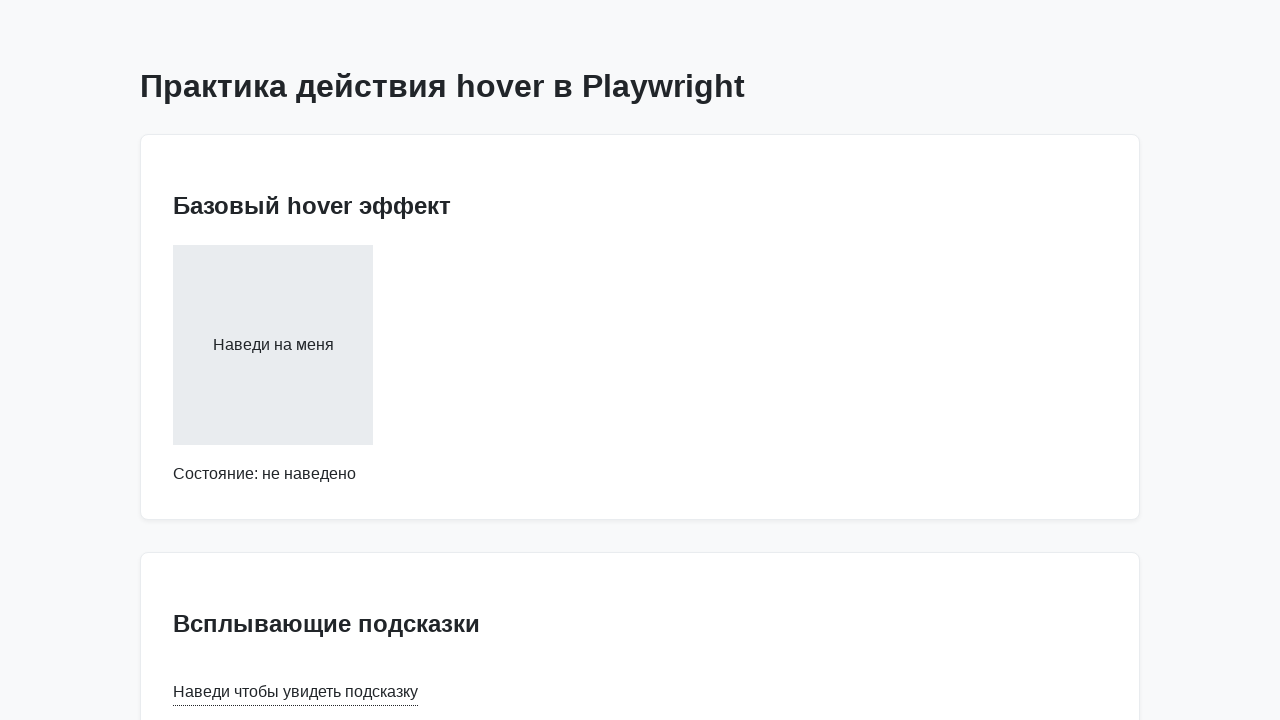

Navigated to https://osstep.github.io/action_hover
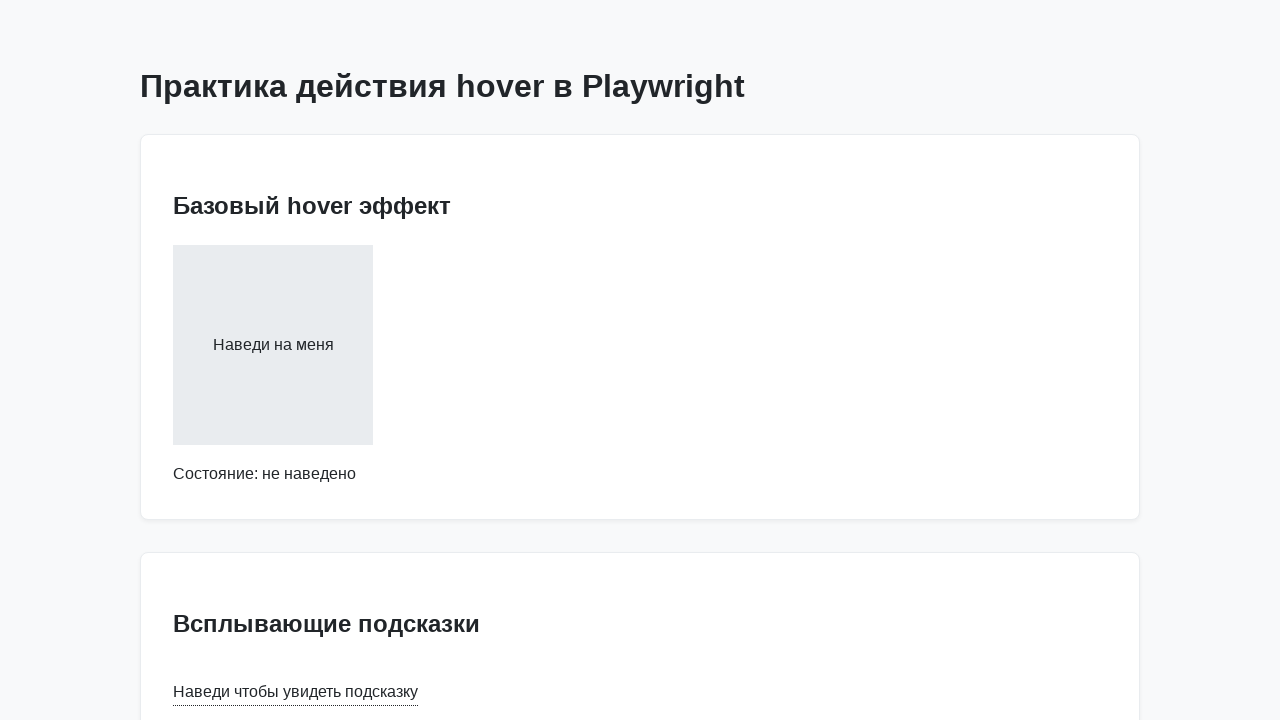

Hovered on first menu item (Меню 1) at (640, 361) on internal:text="\u041c\u0435\u043d\u044e 1 \u041f\u043e\u0434\u043c\u0435\u043d\u
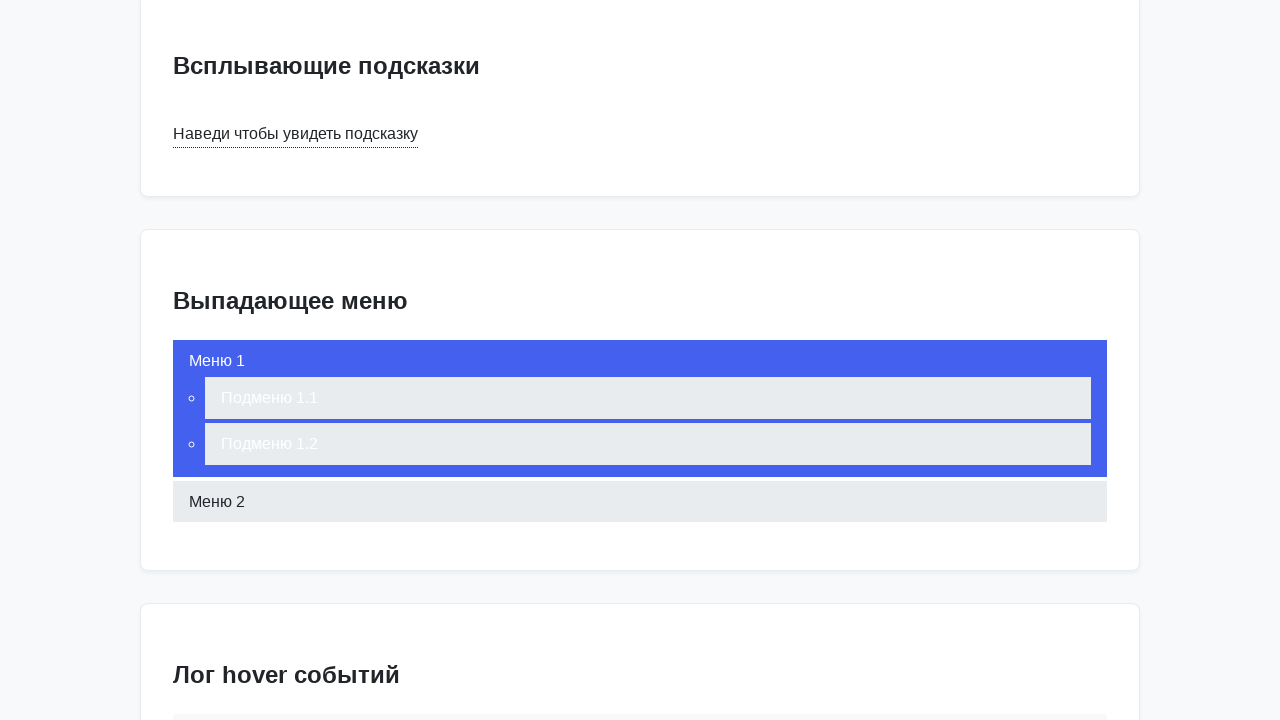

First submenu appeared (Подменю 1.1)
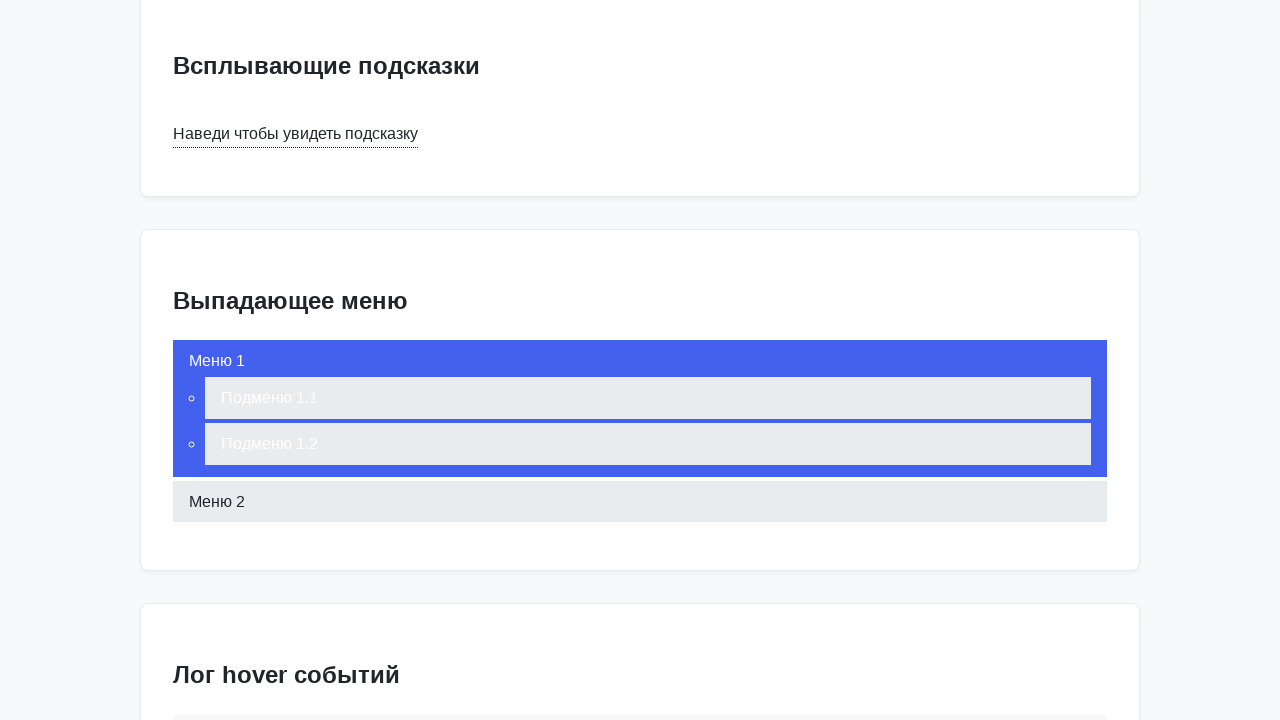

Hovered on second menu item (Меню 2), first submenu should hide at (640, 699) on internal:text="\u041c\u0435\u043d\u044e 2 \u041f\u043e\u0434\u043c\u0435\u043d\u
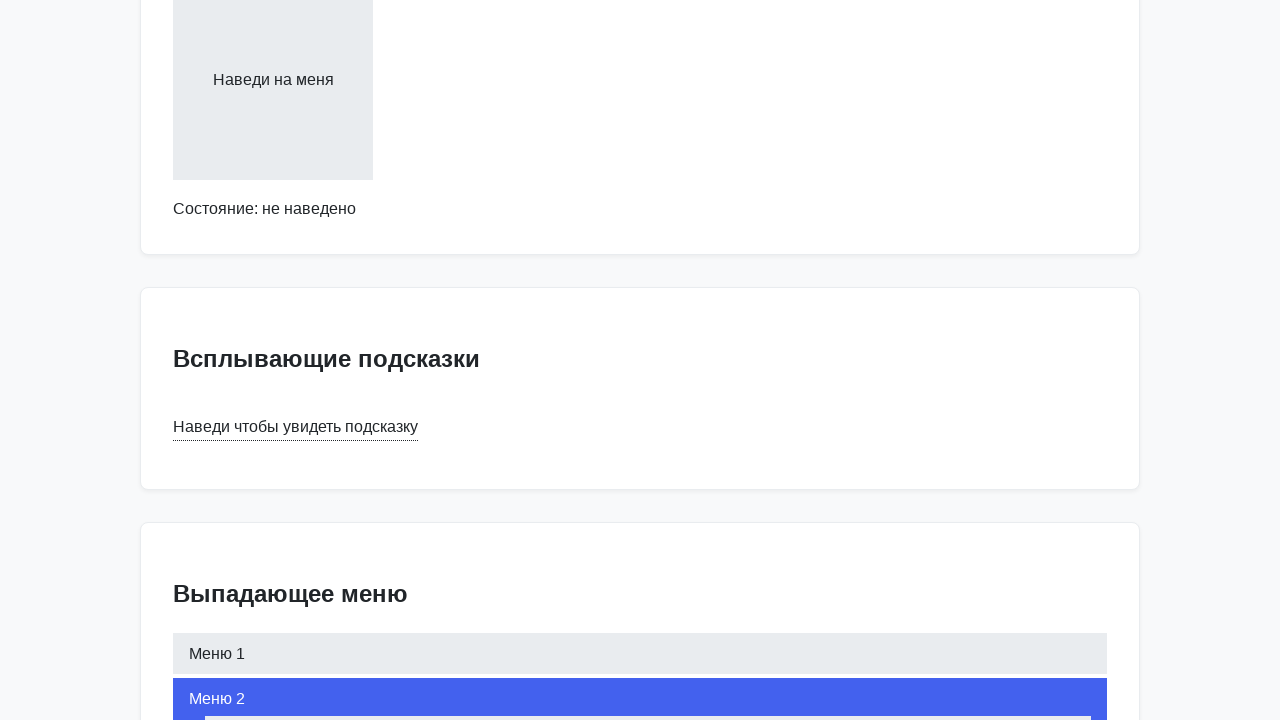

Second submenu appeared (Подменю 2.1)
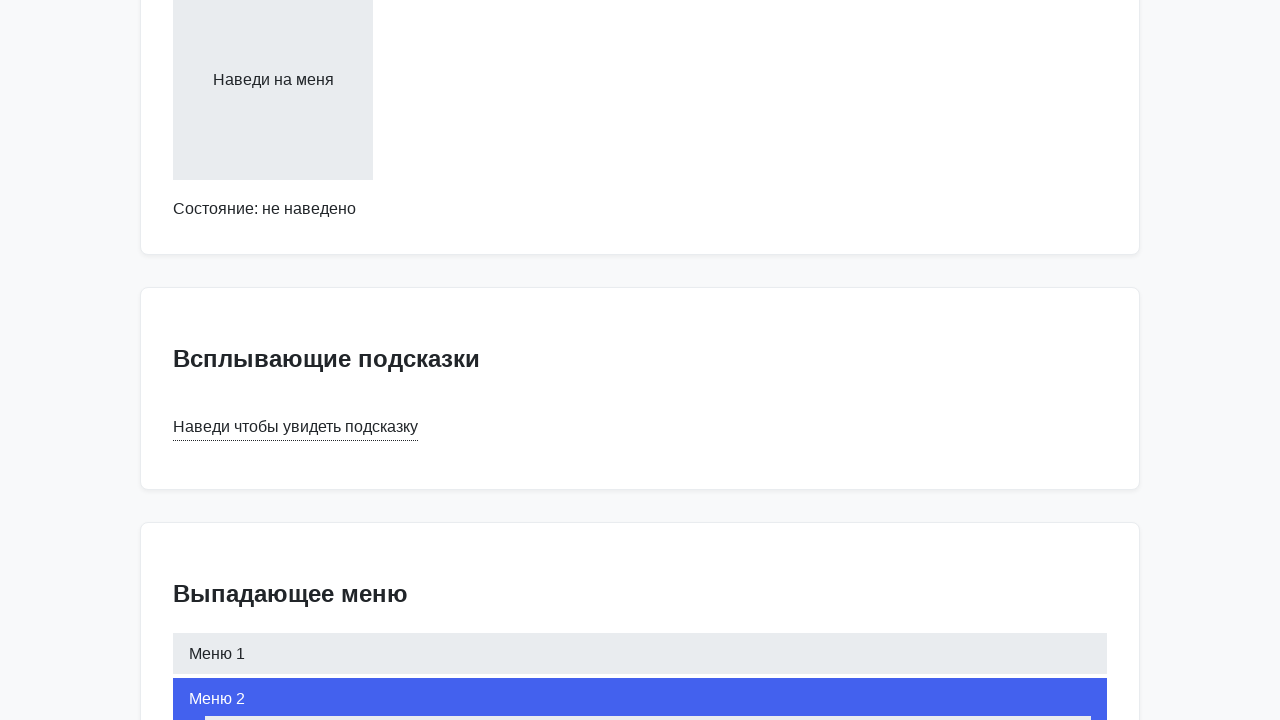

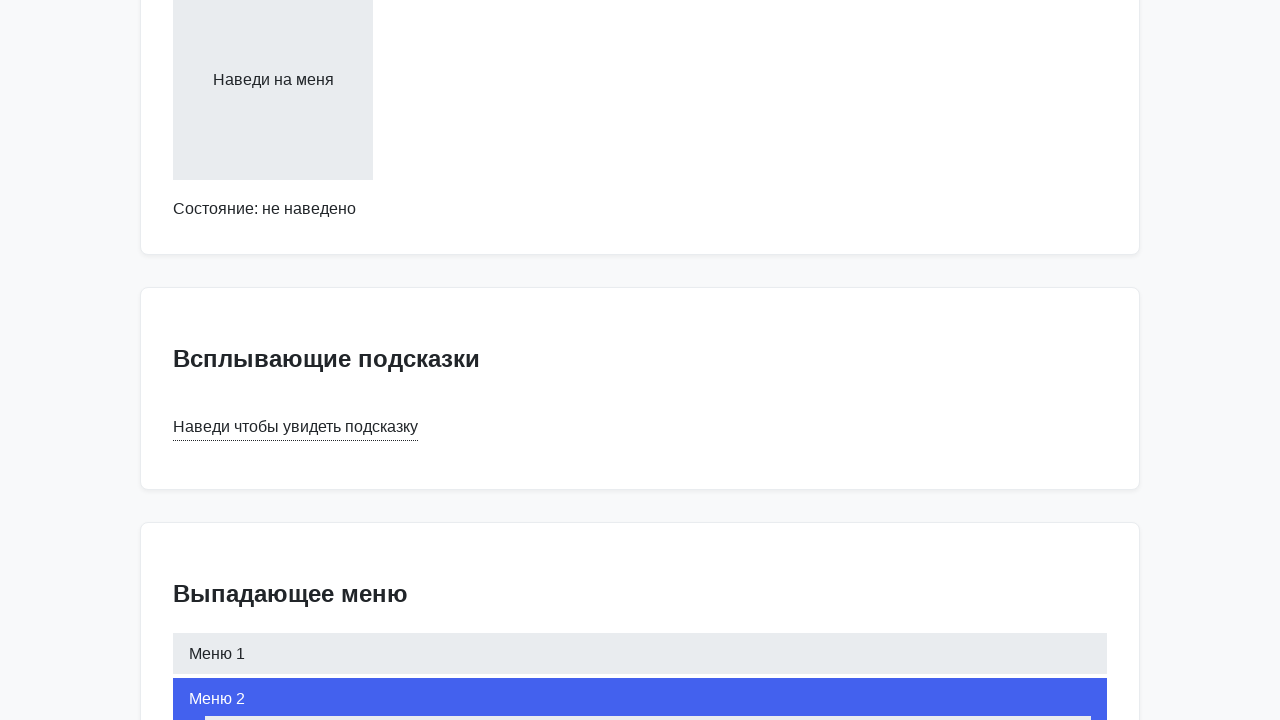